Tests select dropdown functionality within an iframe on W3Schools by selecting options from a cars dropdown using different selection methods (by text, value, and index), then submitting the form and verifying the result.

Starting URL: https://www.w3schools.com/tags/tryit.asp?filename=tryhtml_select

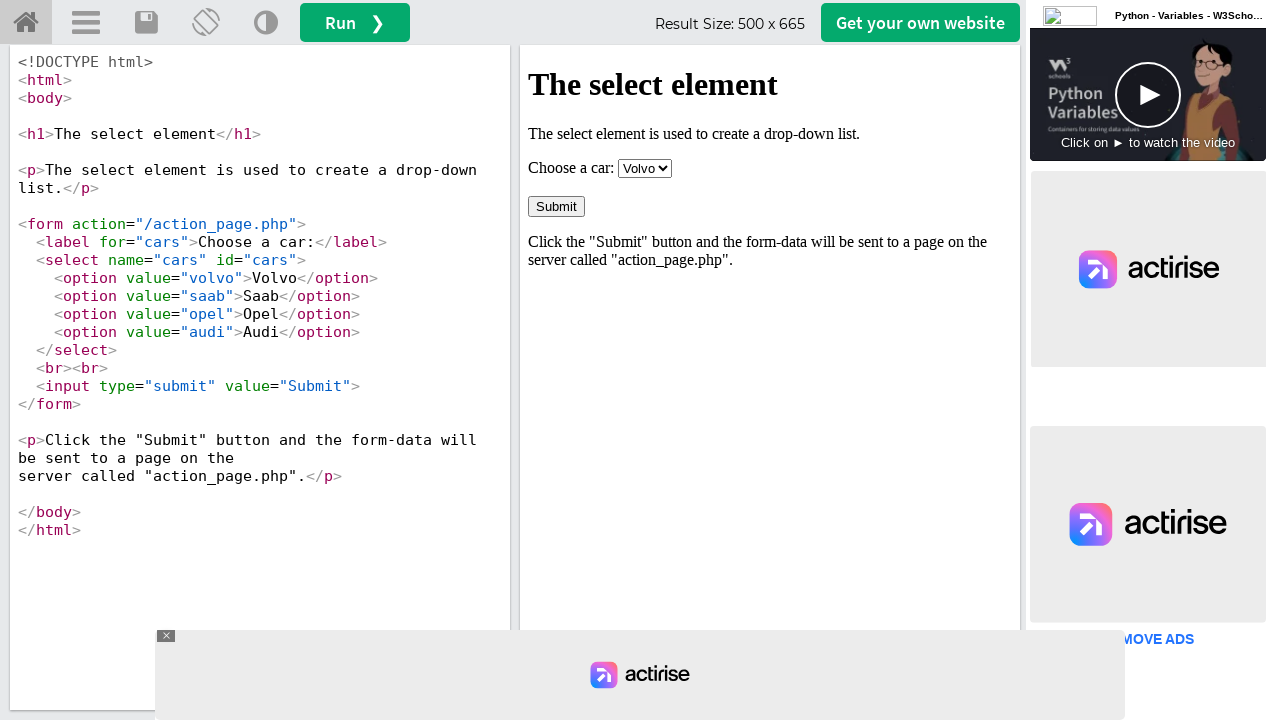

Located iframe element with id 'iframeResult'
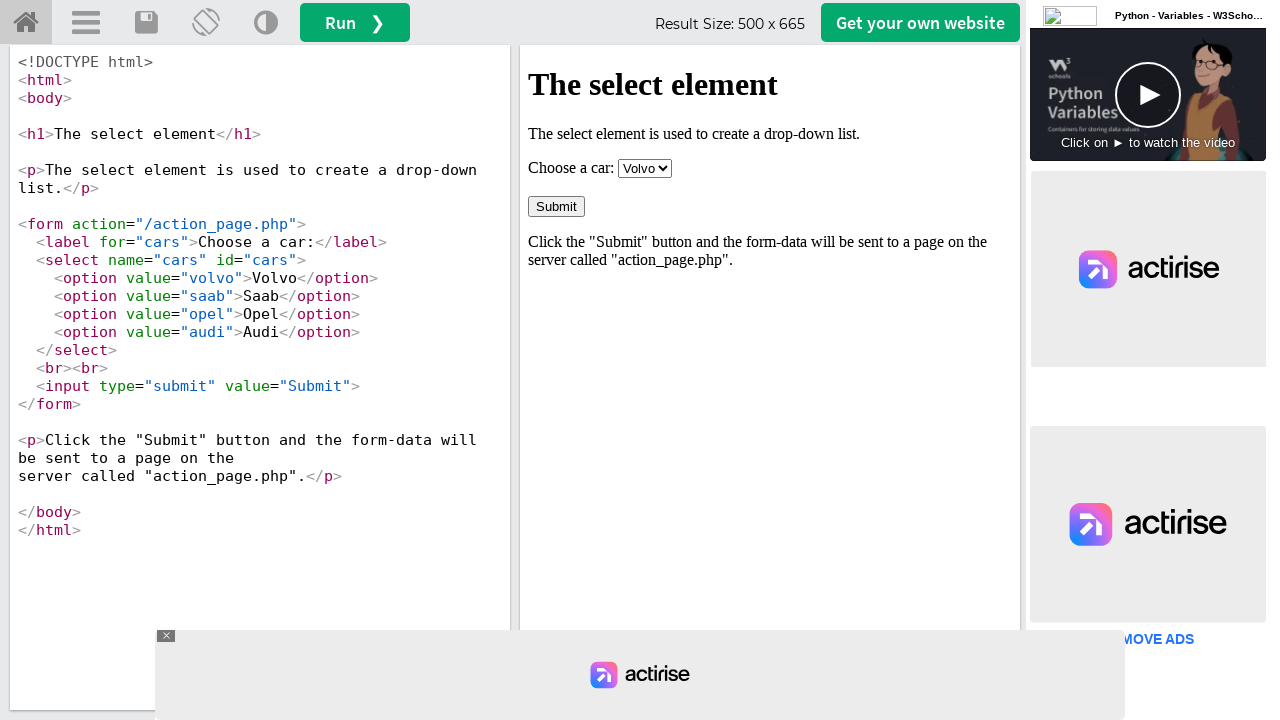

Selected 'Audi' from cars dropdown by visible text on #iframeResult >> internal:control=enter-frame >> #cars
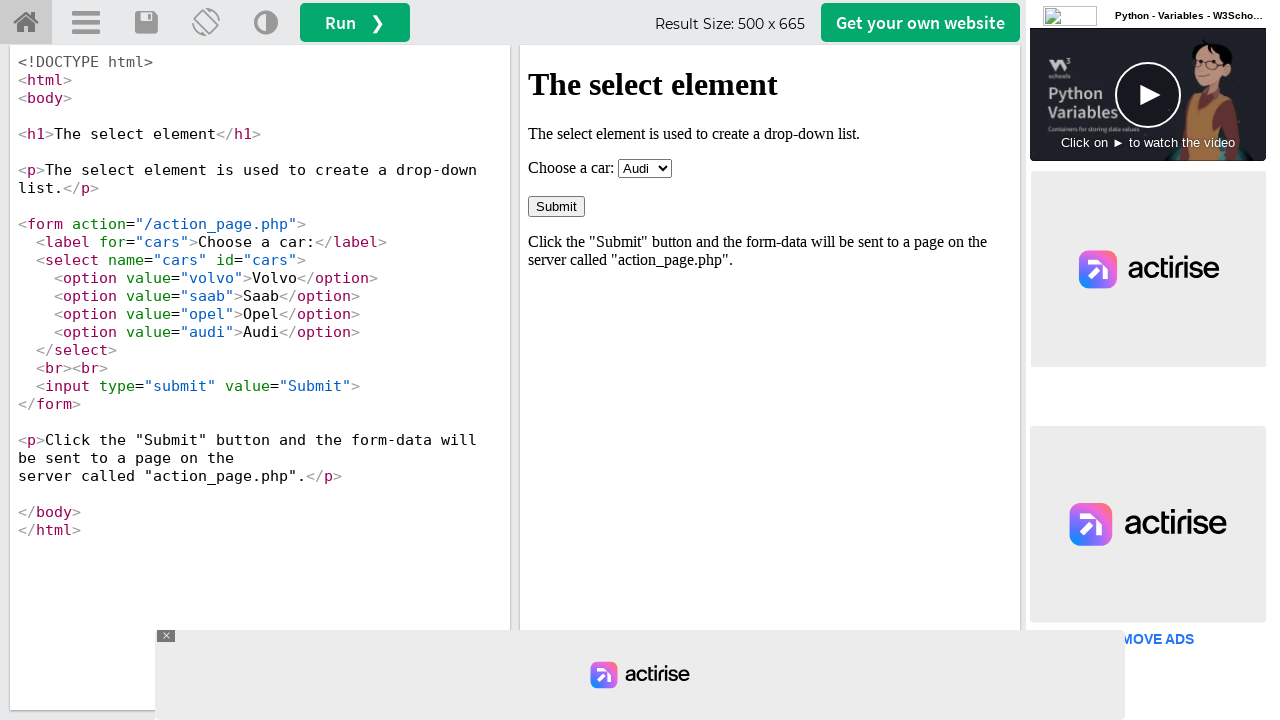

Selected 'Opel' from cars dropdown by value attribute on #iframeResult >> internal:control=enter-frame >> #cars
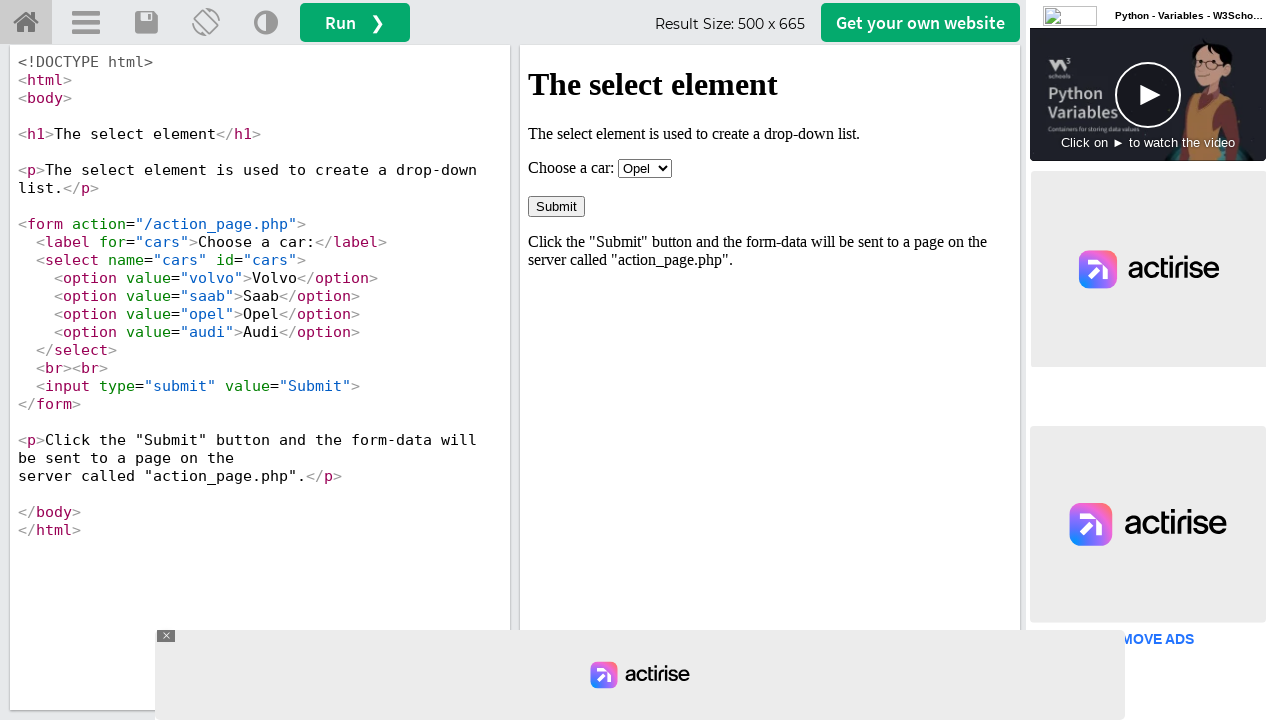

Selected option at index 1 (Saab) from cars dropdown on #iframeResult >> internal:control=enter-frame >> #cars
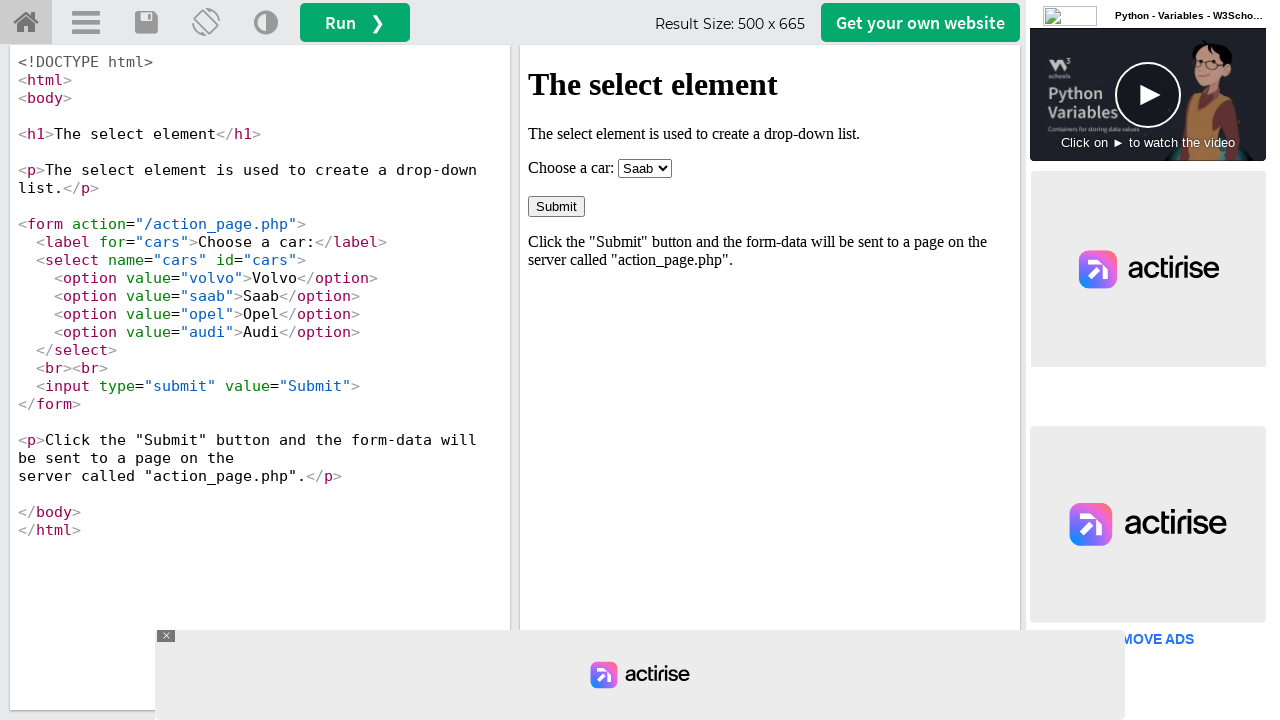

Clicked the submit button to submit the form at (556, 206) on #iframeResult >> internal:control=enter-frame >> [type='submit']
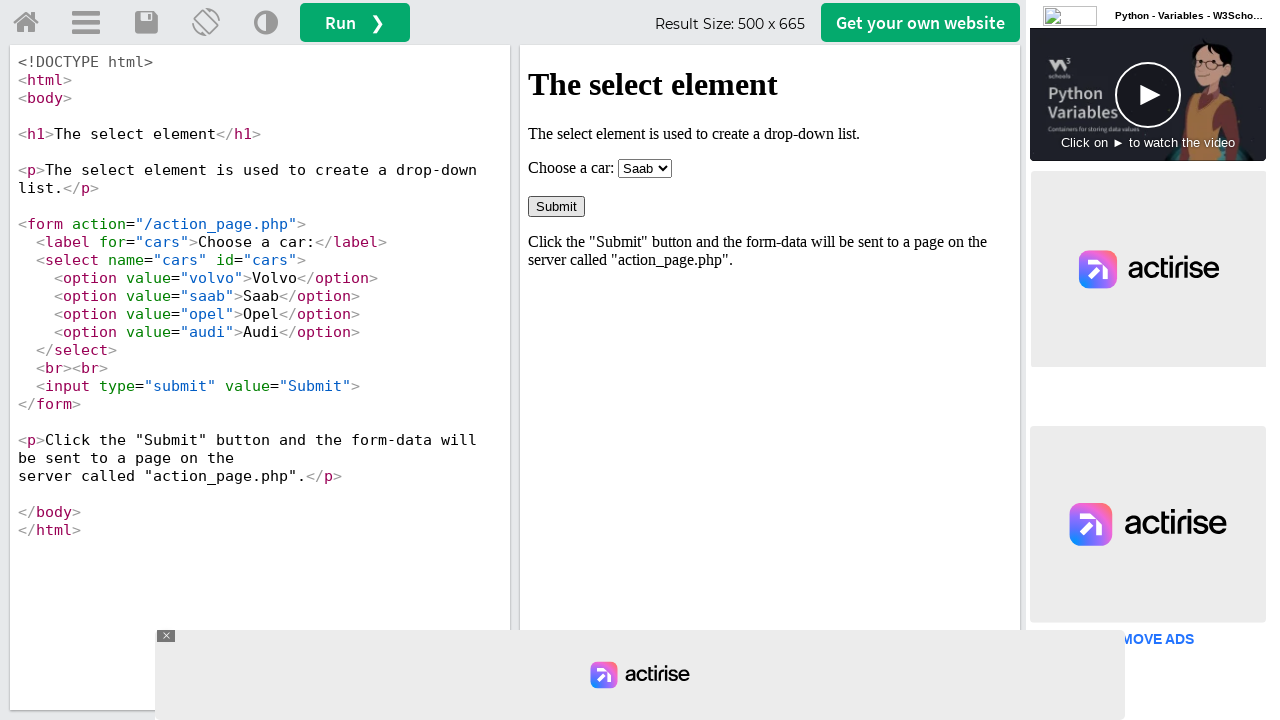

Form submission result container appeared and became visible
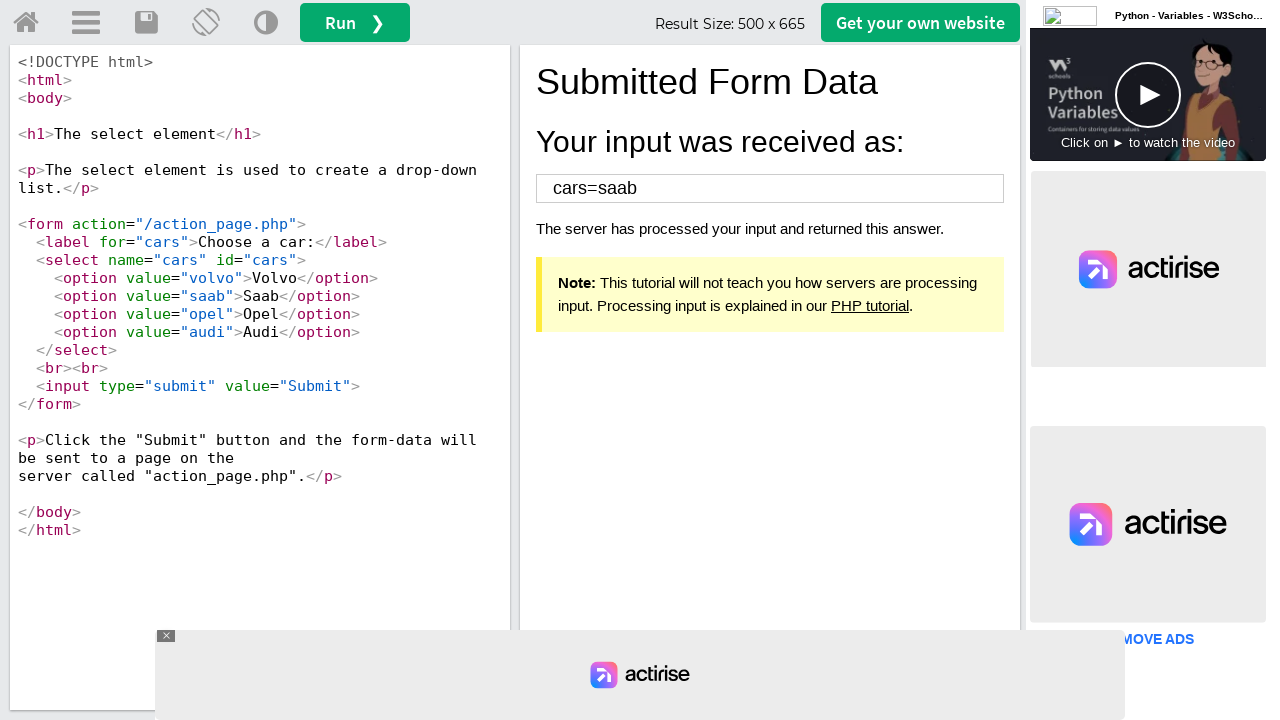

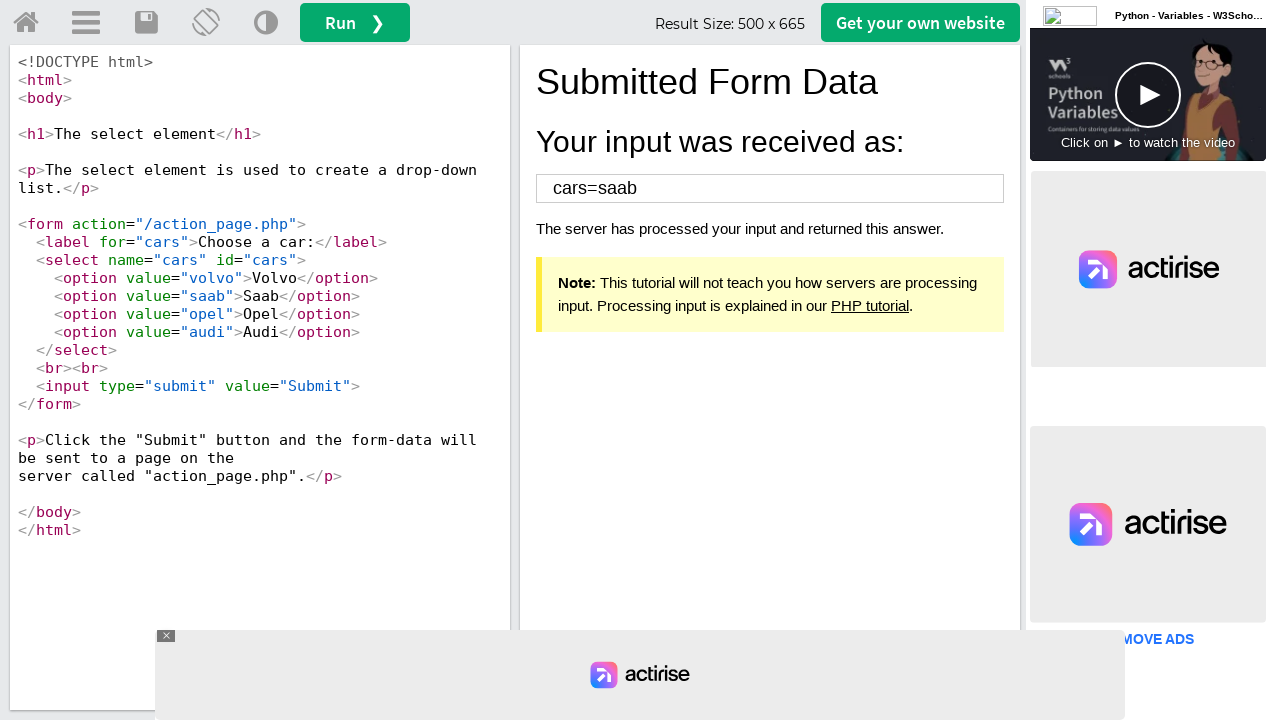